Tests various UI interactions including hiding/showing text elements, handling dialog popups, hovering over elements, and interacting with content inside an iframe

Starting URL: https://rahulshettyacademy.com/AutomationPractice/

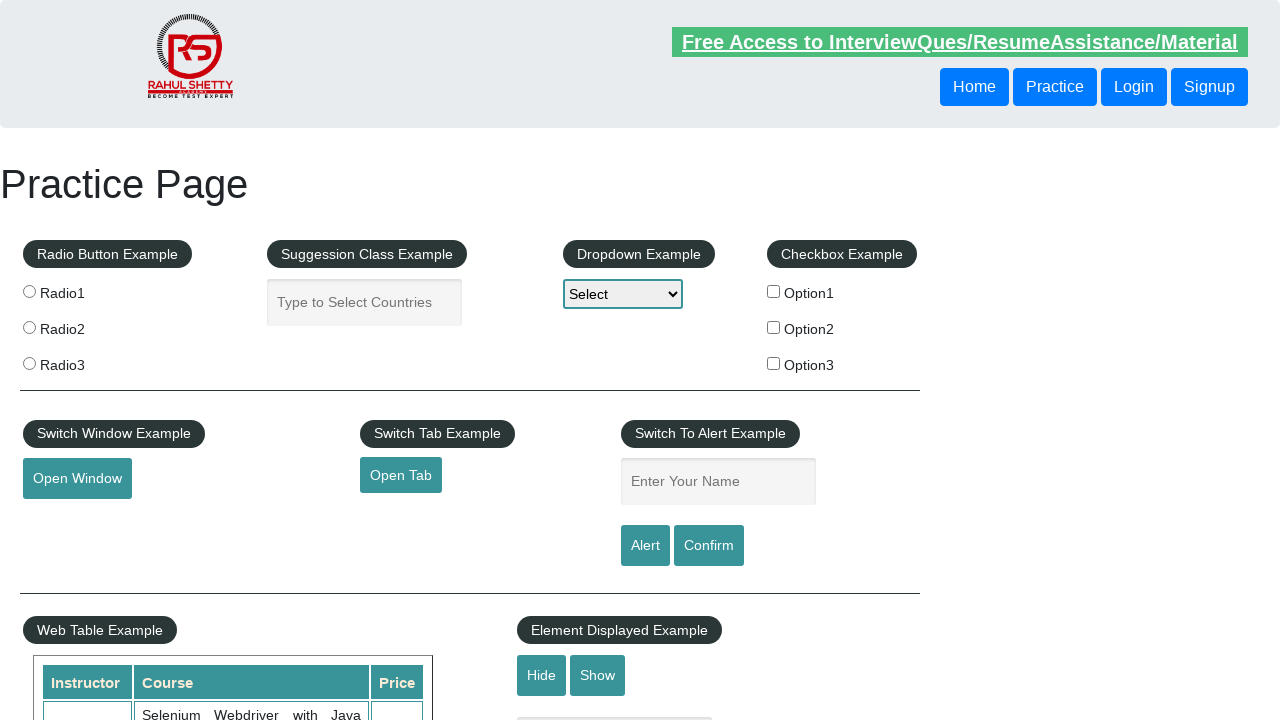

Verified displayed text element is visible
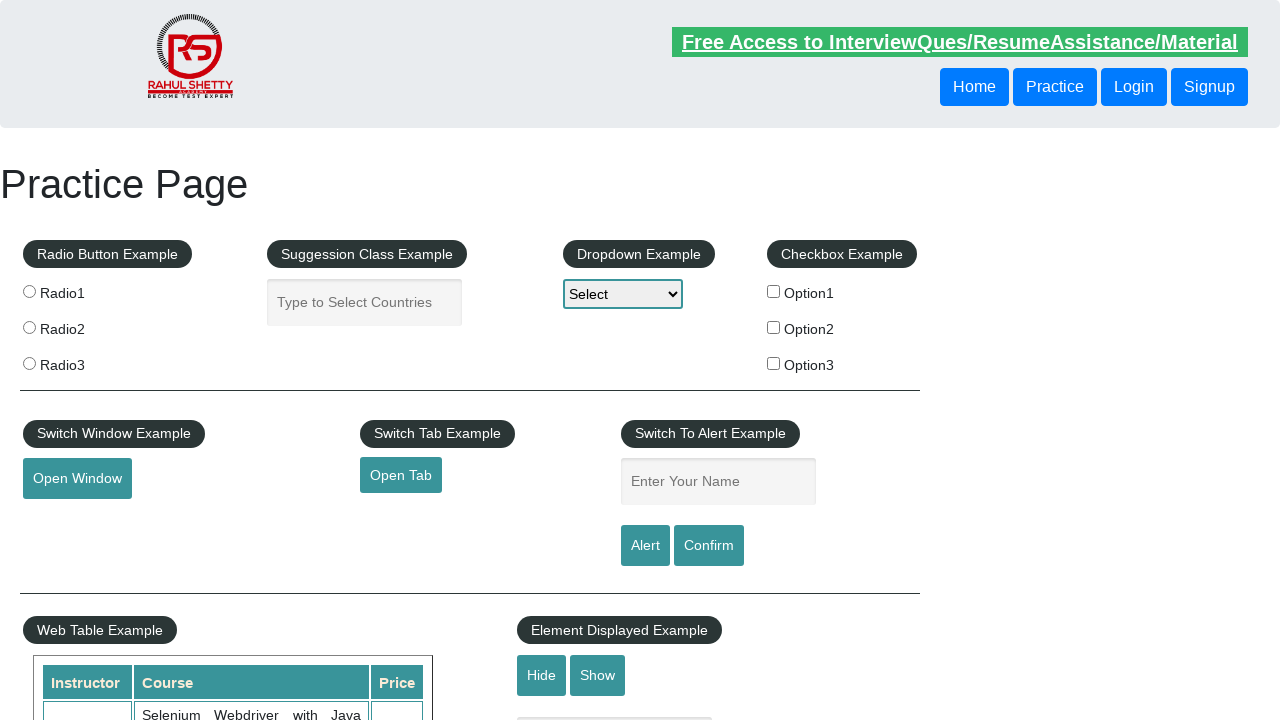

Clicked hide button to hide text box at (542, 675) on #hide-textbox
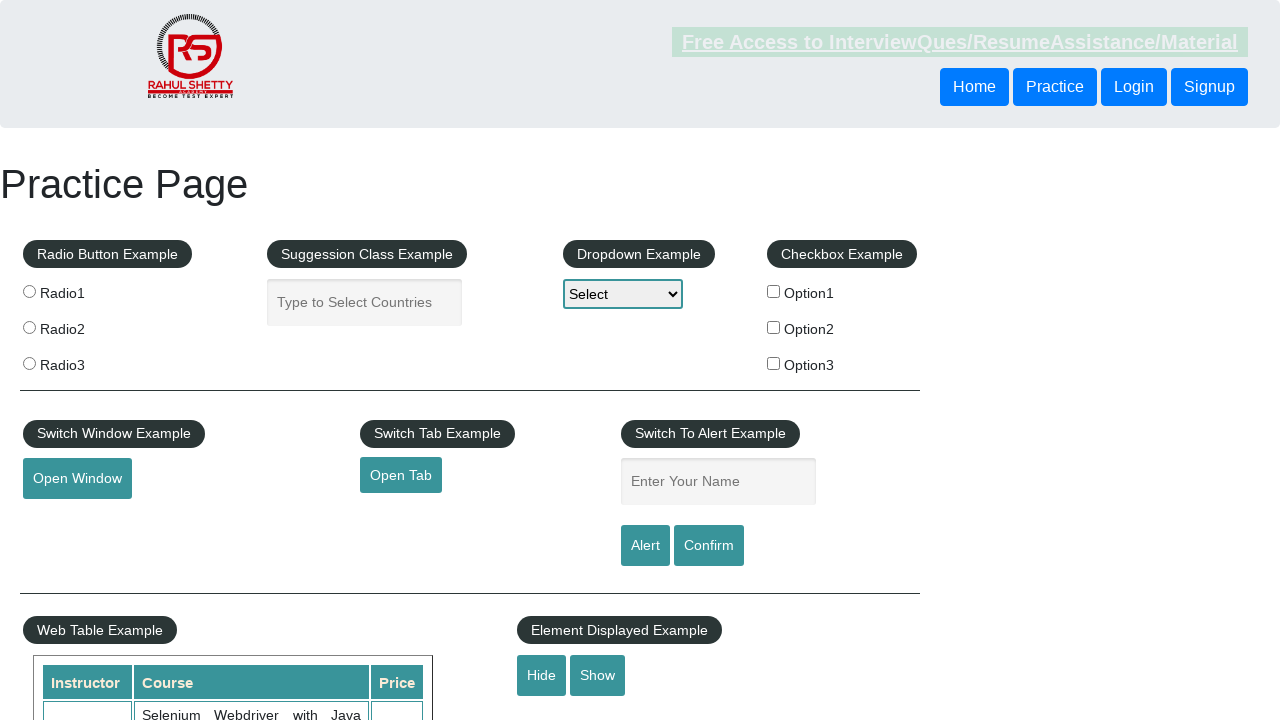

Verified text element is now hidden
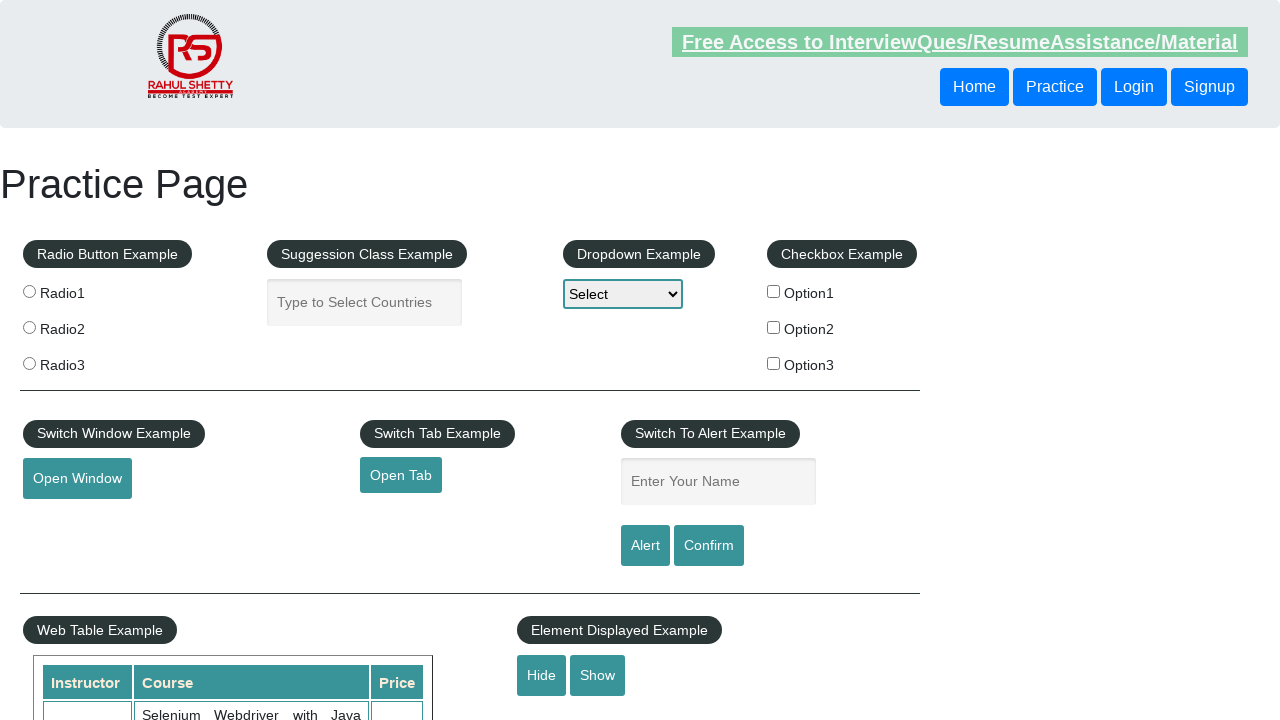

Set up dialog handler to accept alerts and confirms
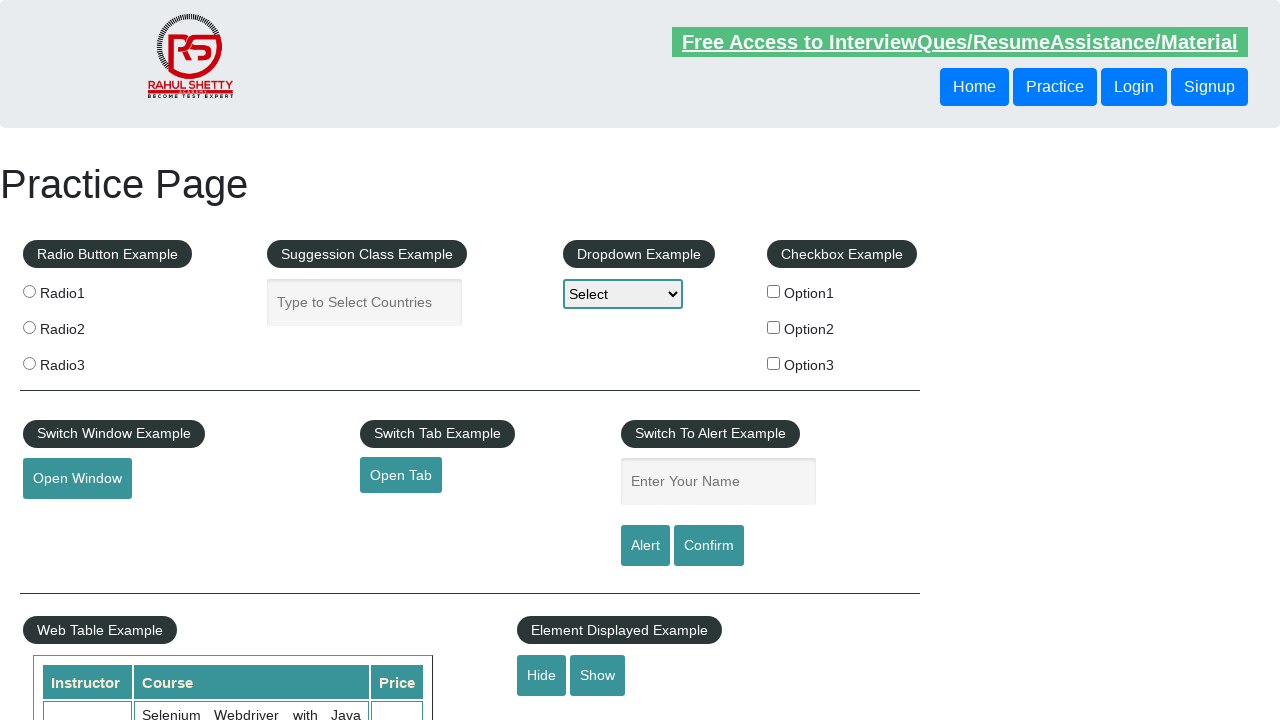

Clicked confirm button which triggered a dialog at (709, 546) on #confirmbtn
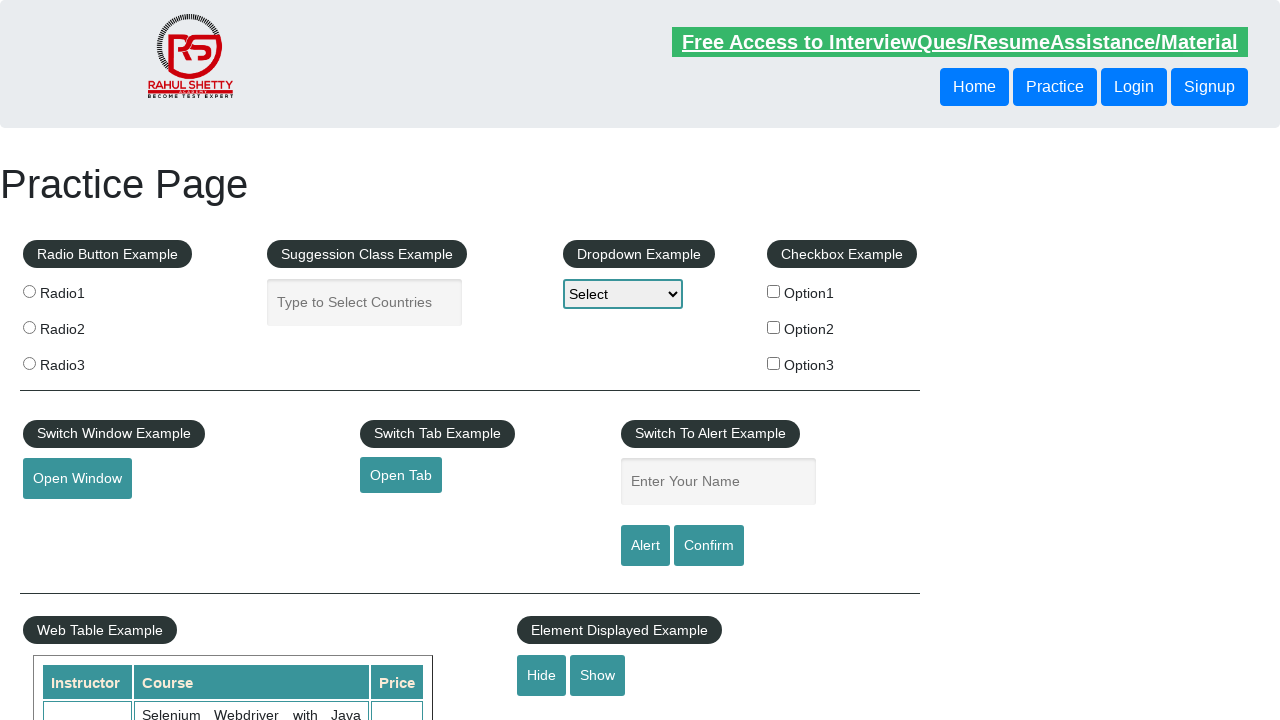

Hovered over mouse hover element at (83, 361) on #mousehover
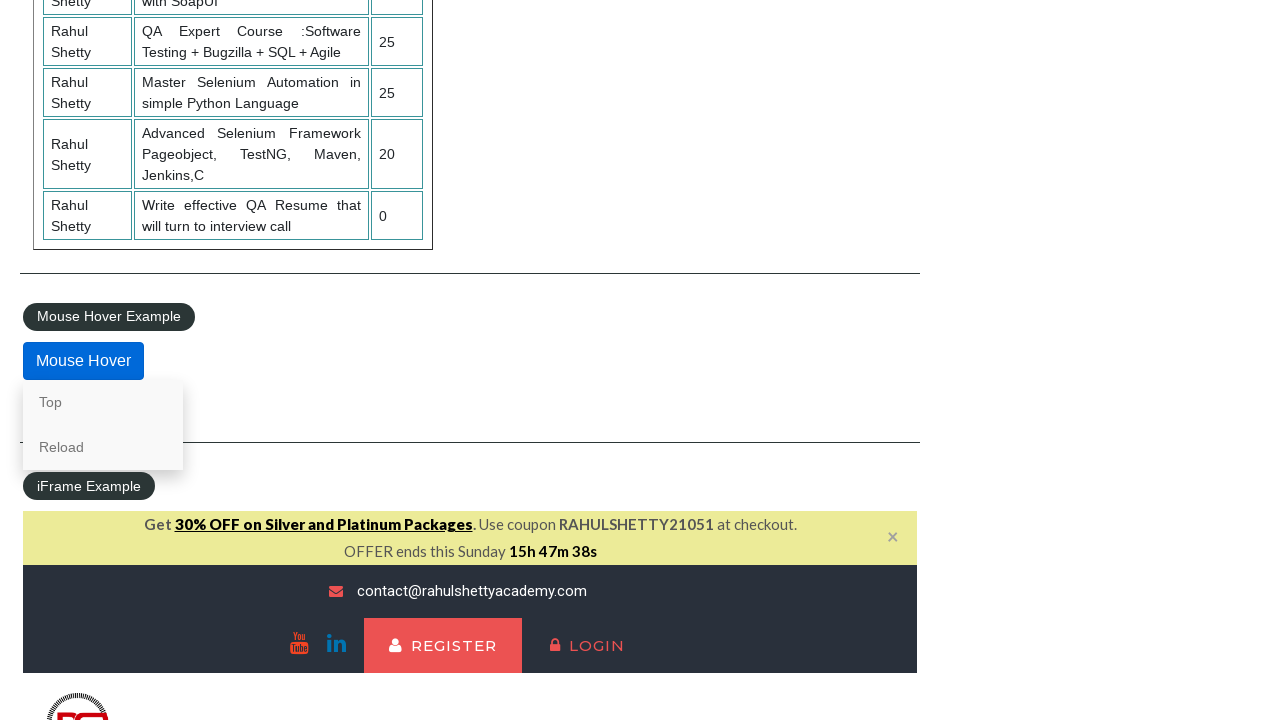

Clicked lifetime access link inside iframe at (307, 360) on #courses-iframe >> internal:control=enter-frame >> li a[href*='lifetime-access']
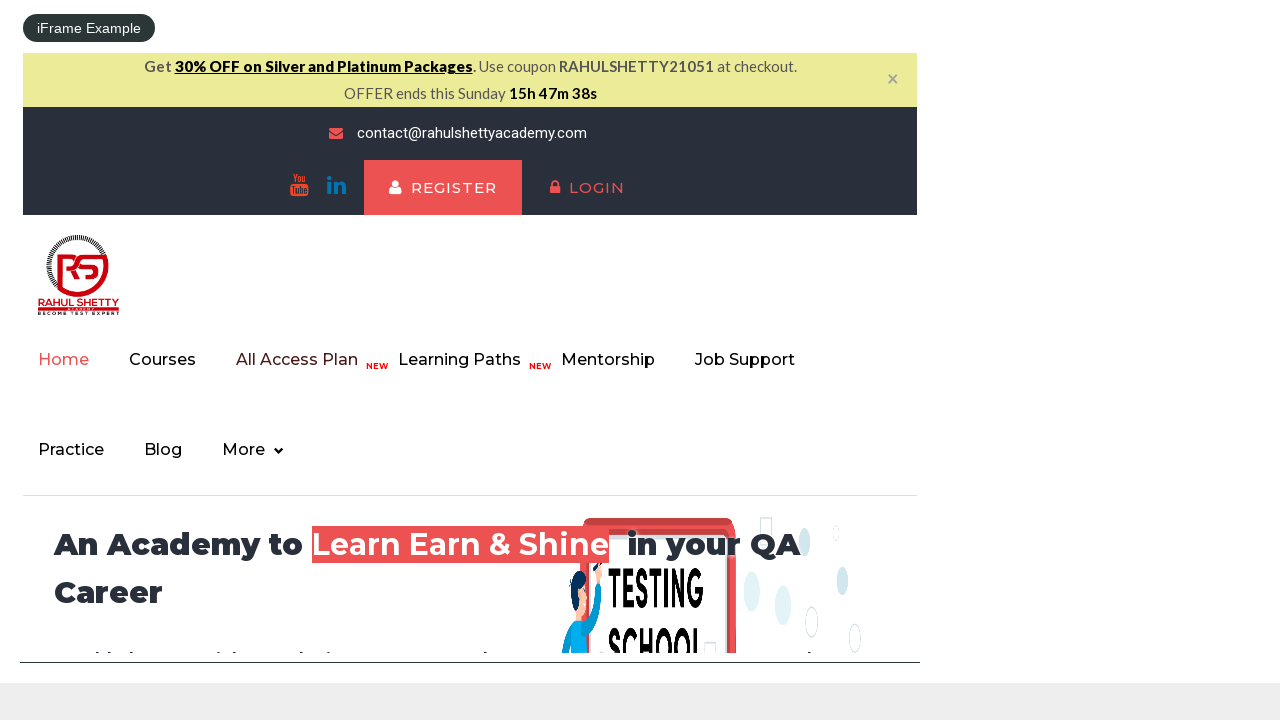

Waited for text heading element to load in iframe
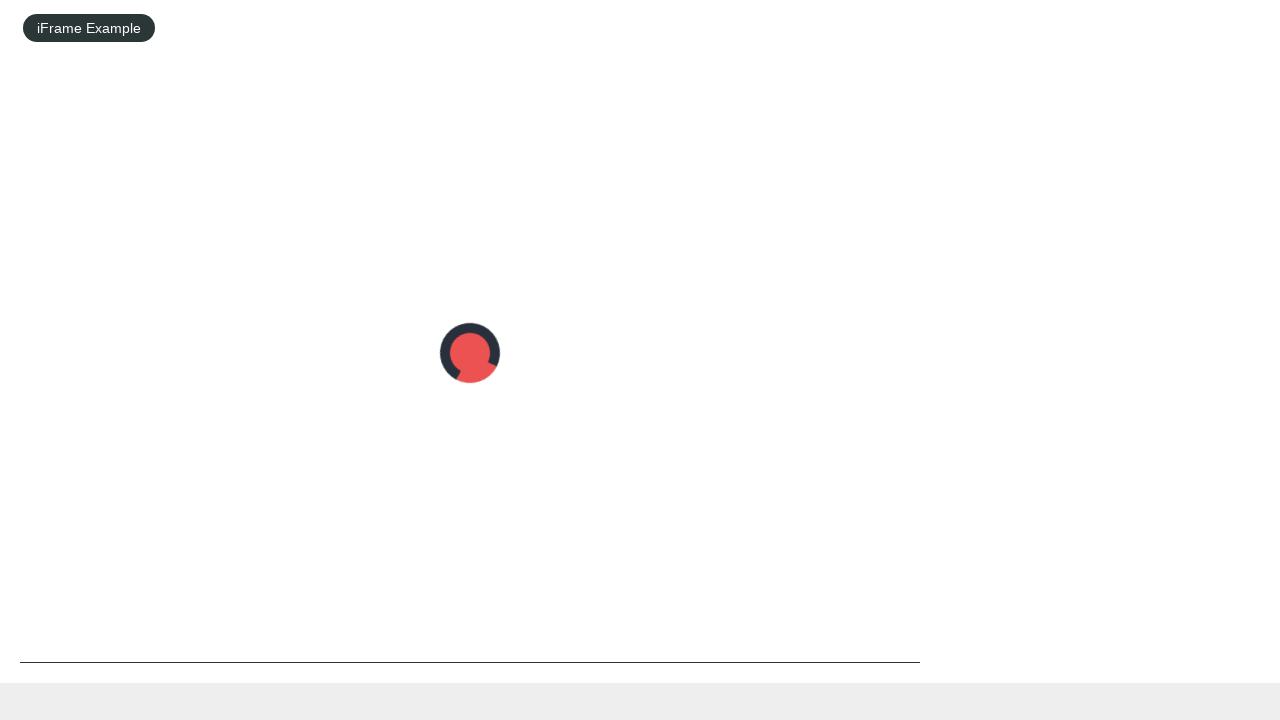

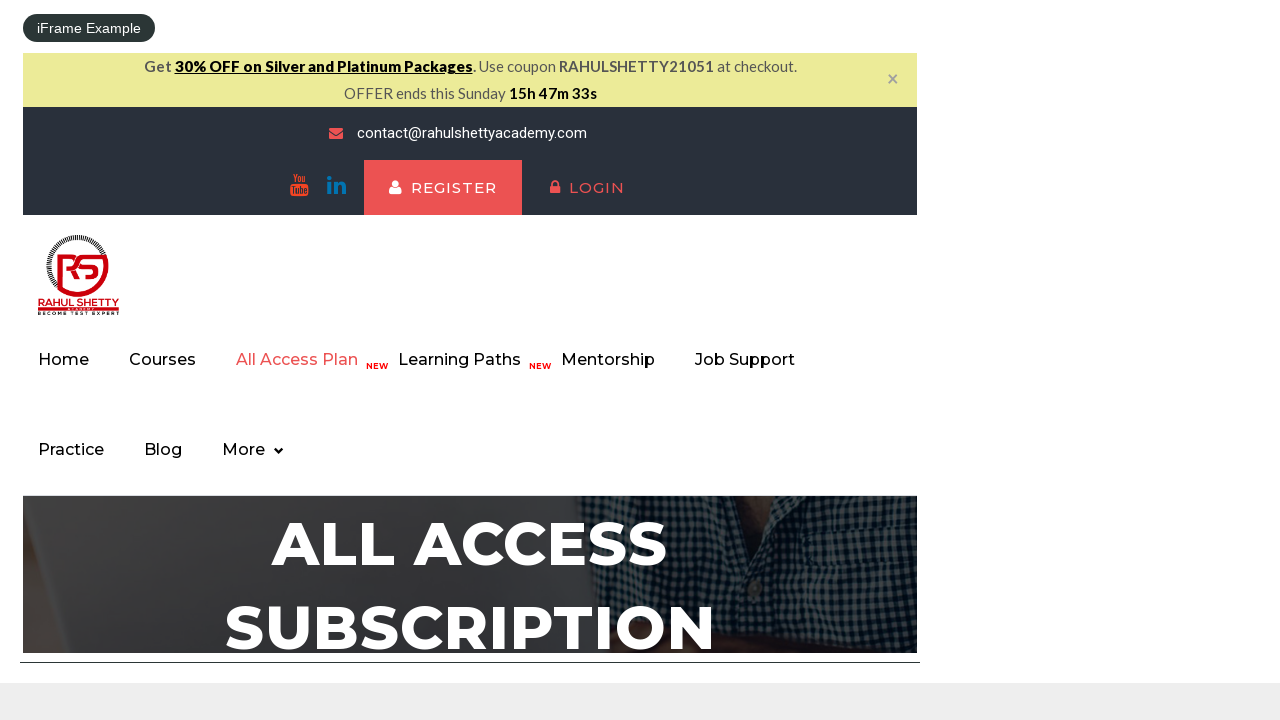